Tests basic browser automation by navigating to a Selenium practice website, maximizing the window, and scrolling down the page using JavaScript.

Starting URL: https://rahulshettyacademy.com/seleniumPractise/#/

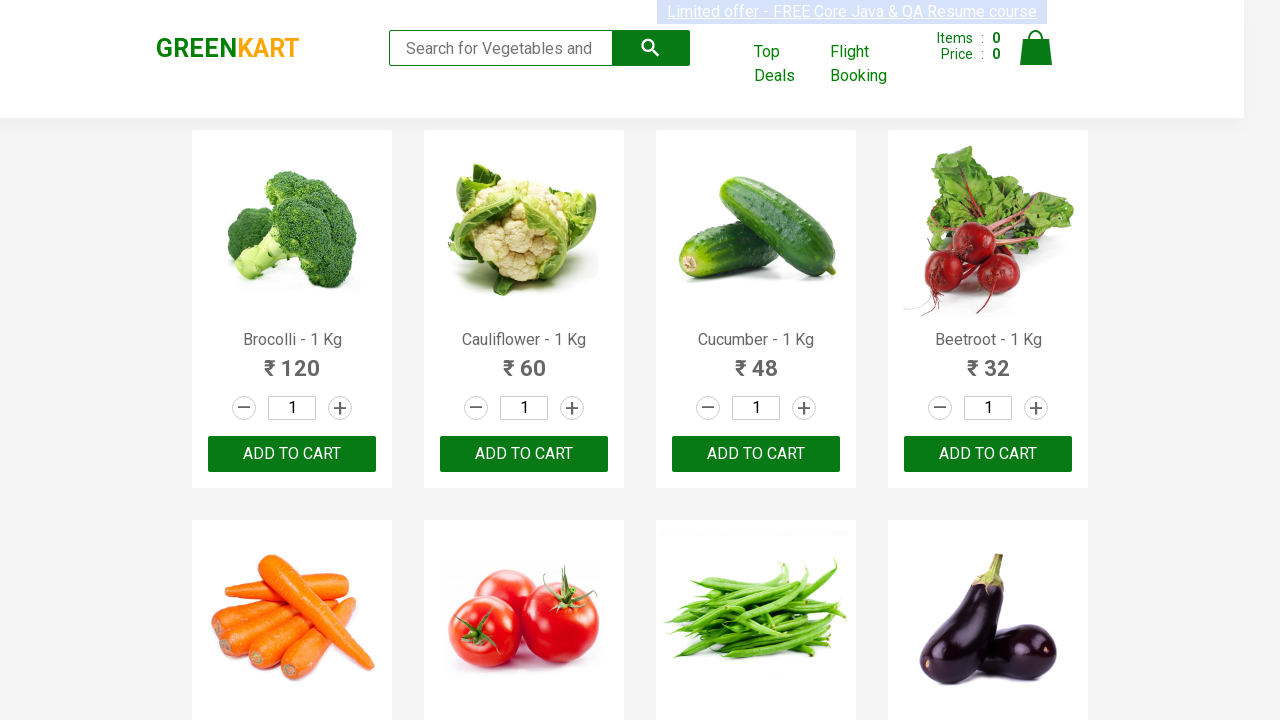

Navigated to Selenium practice website
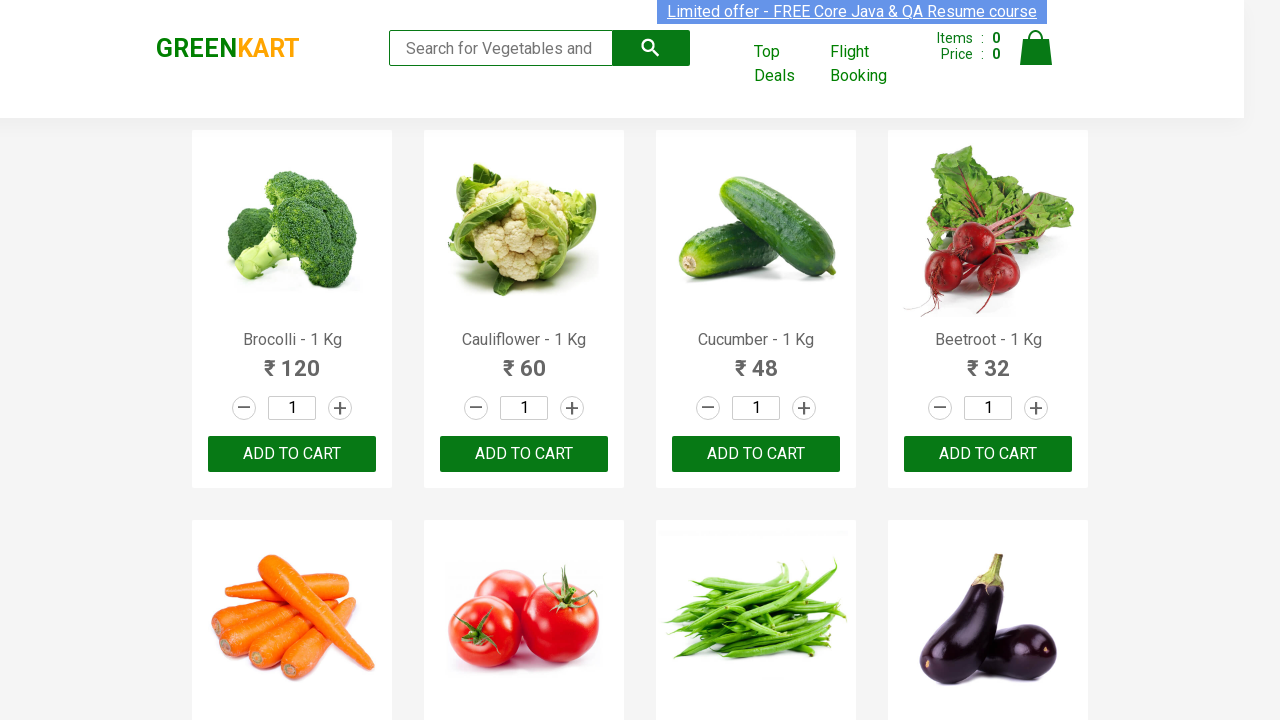

Maximized browser window to 1920x1080
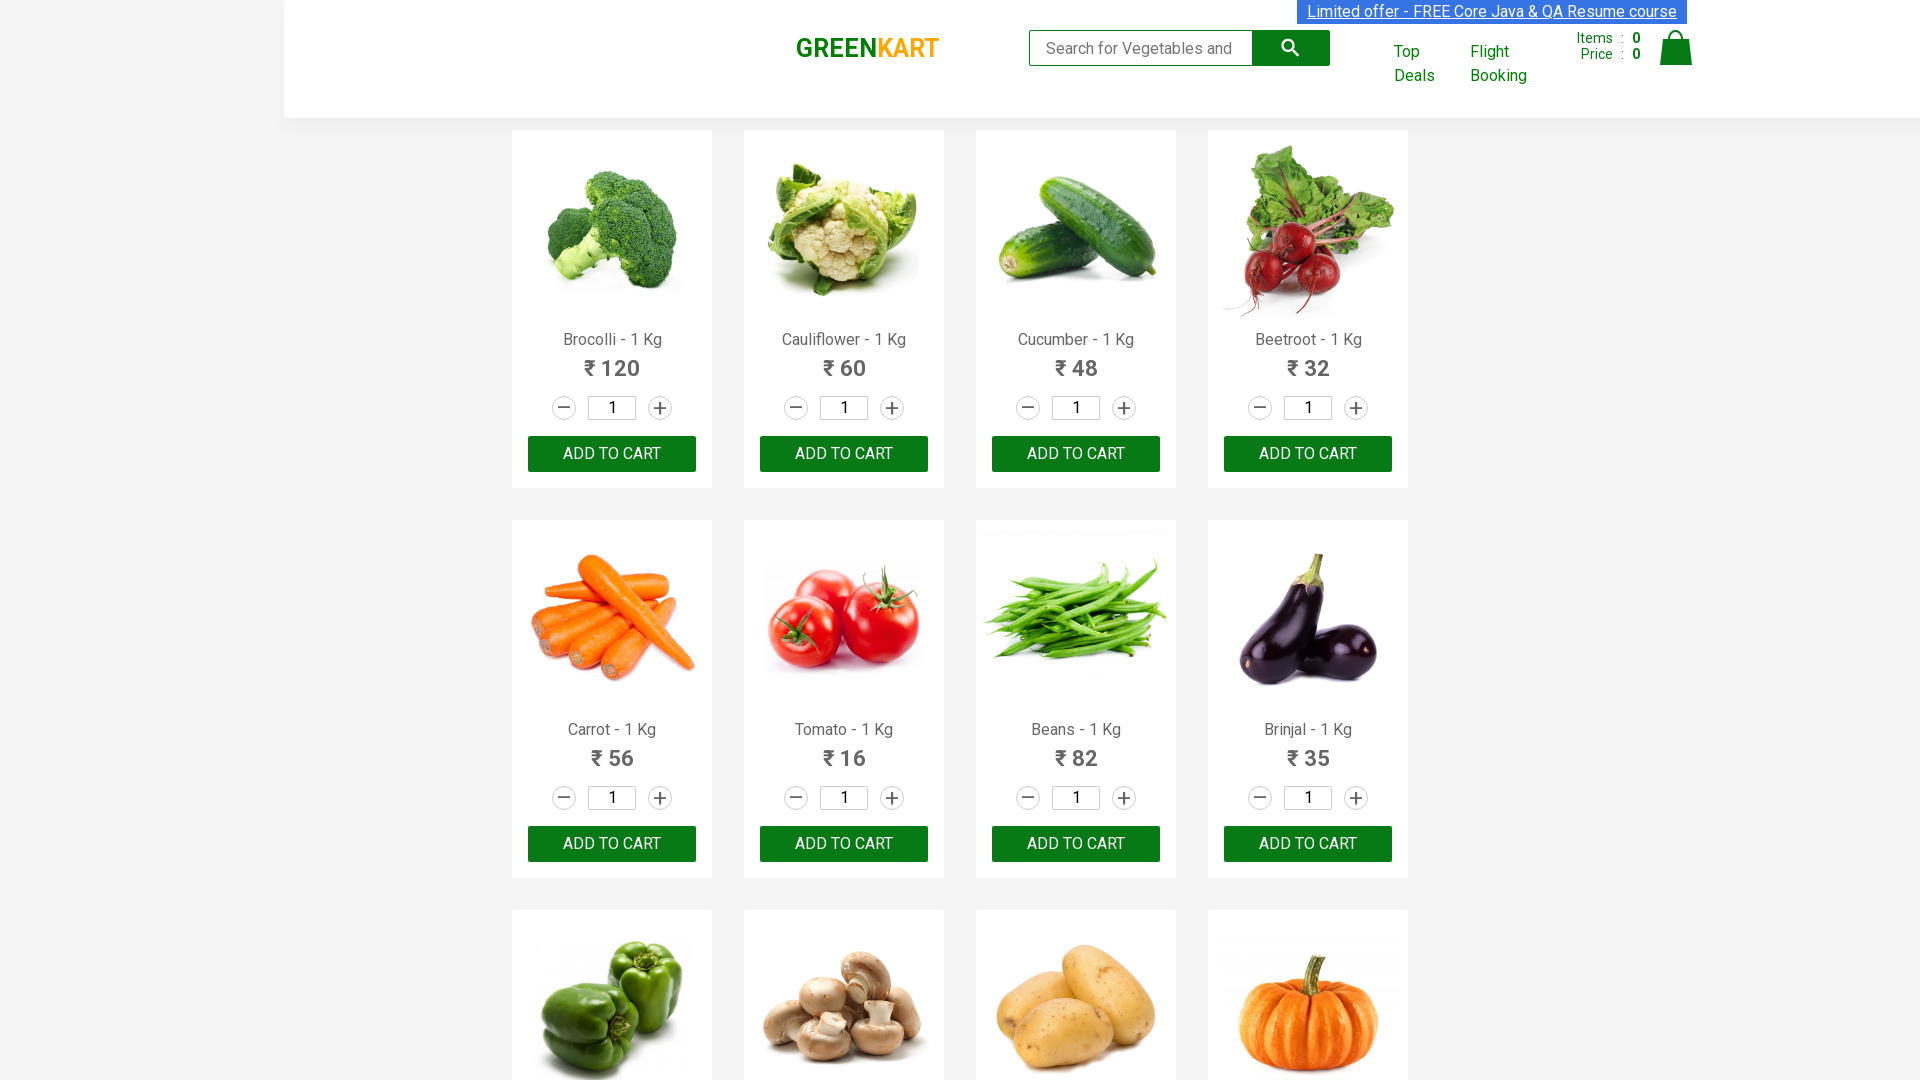

Page fully loaded (networkidle state reached)
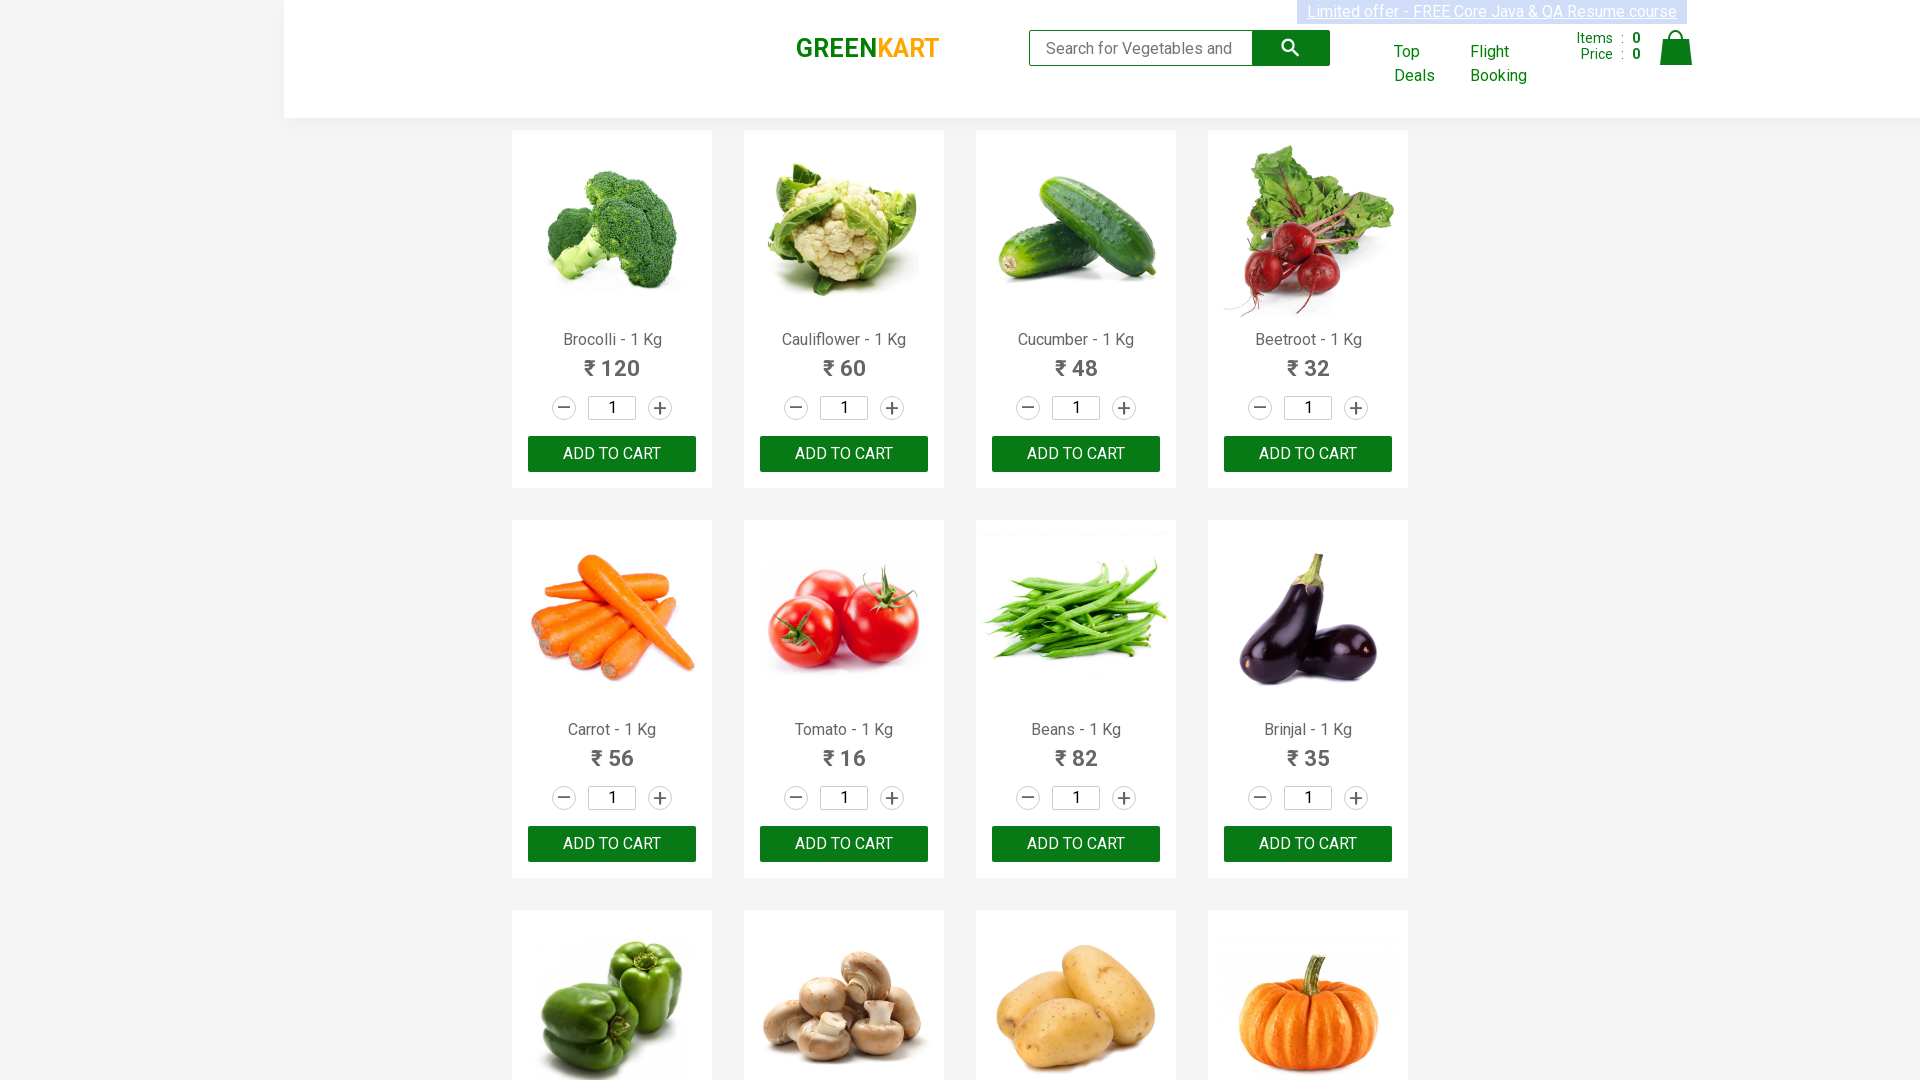

Scrolled down page by 500 pixels
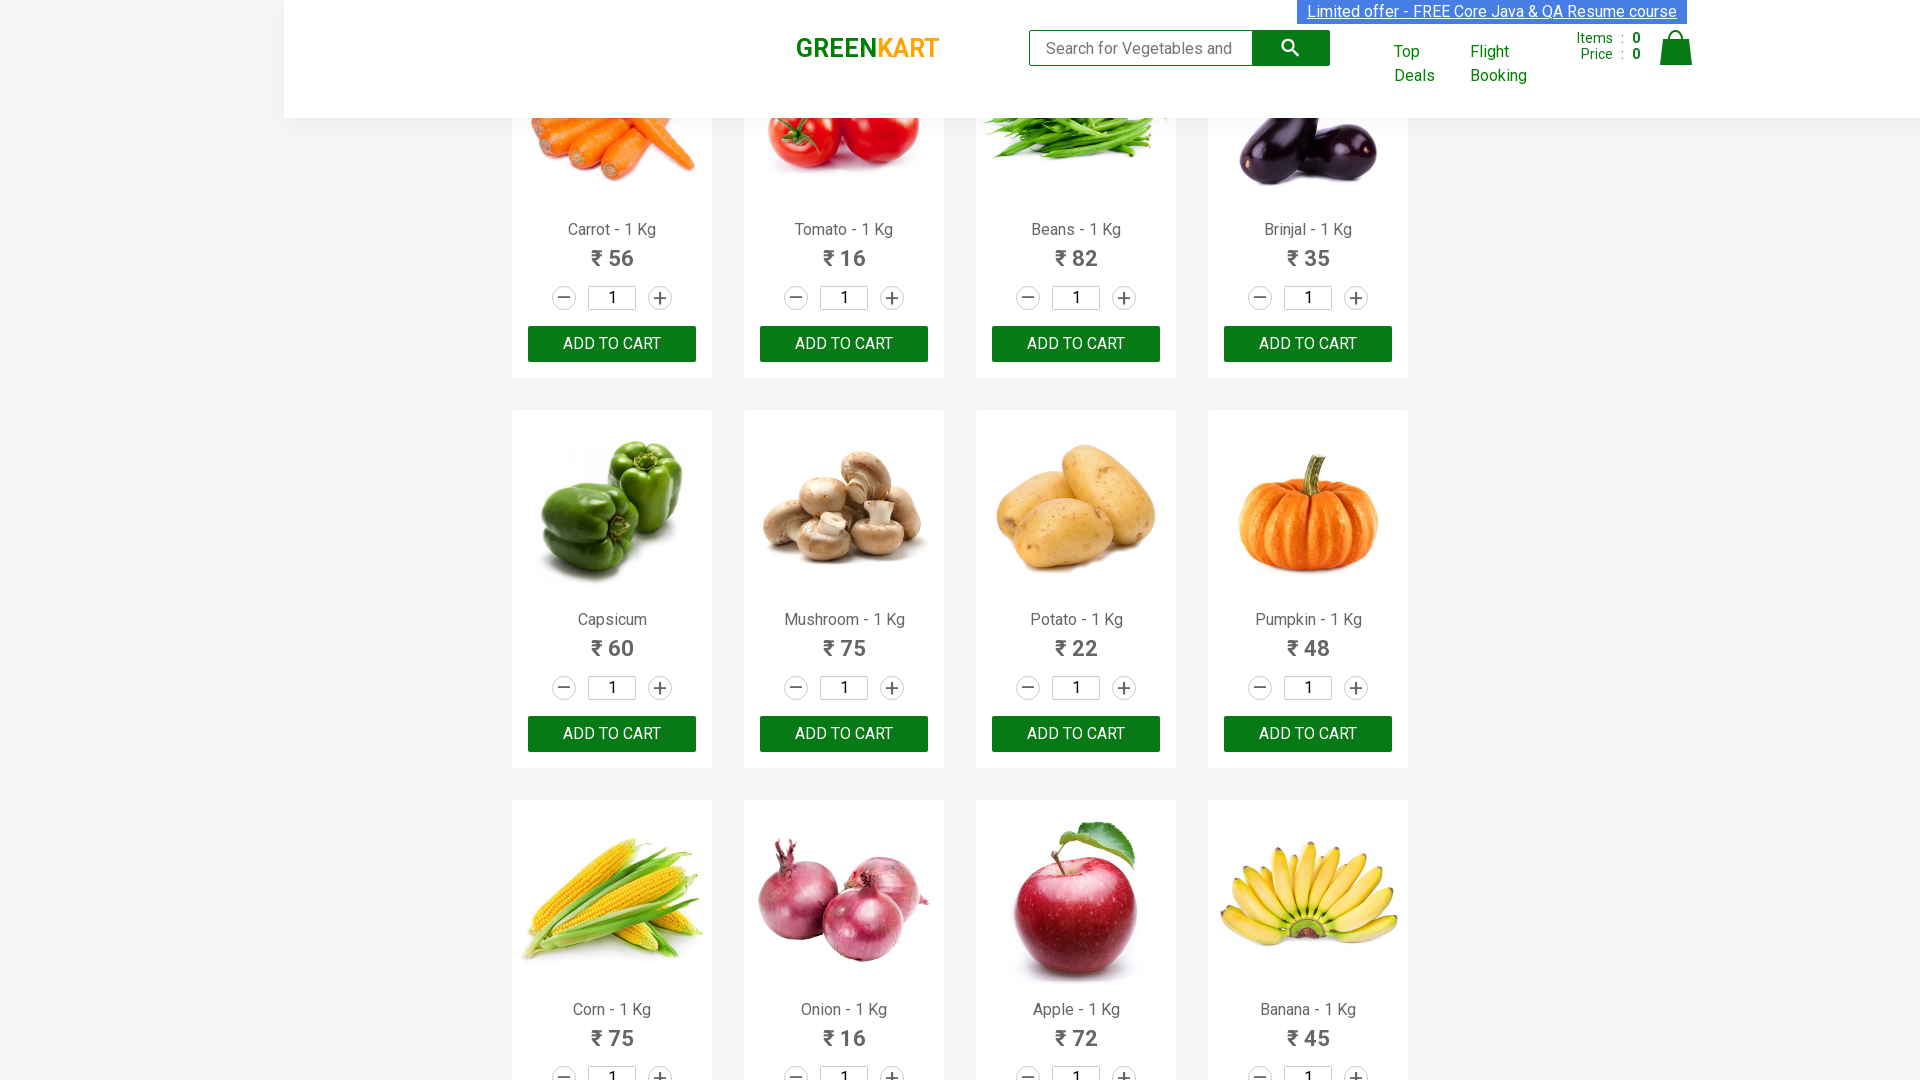

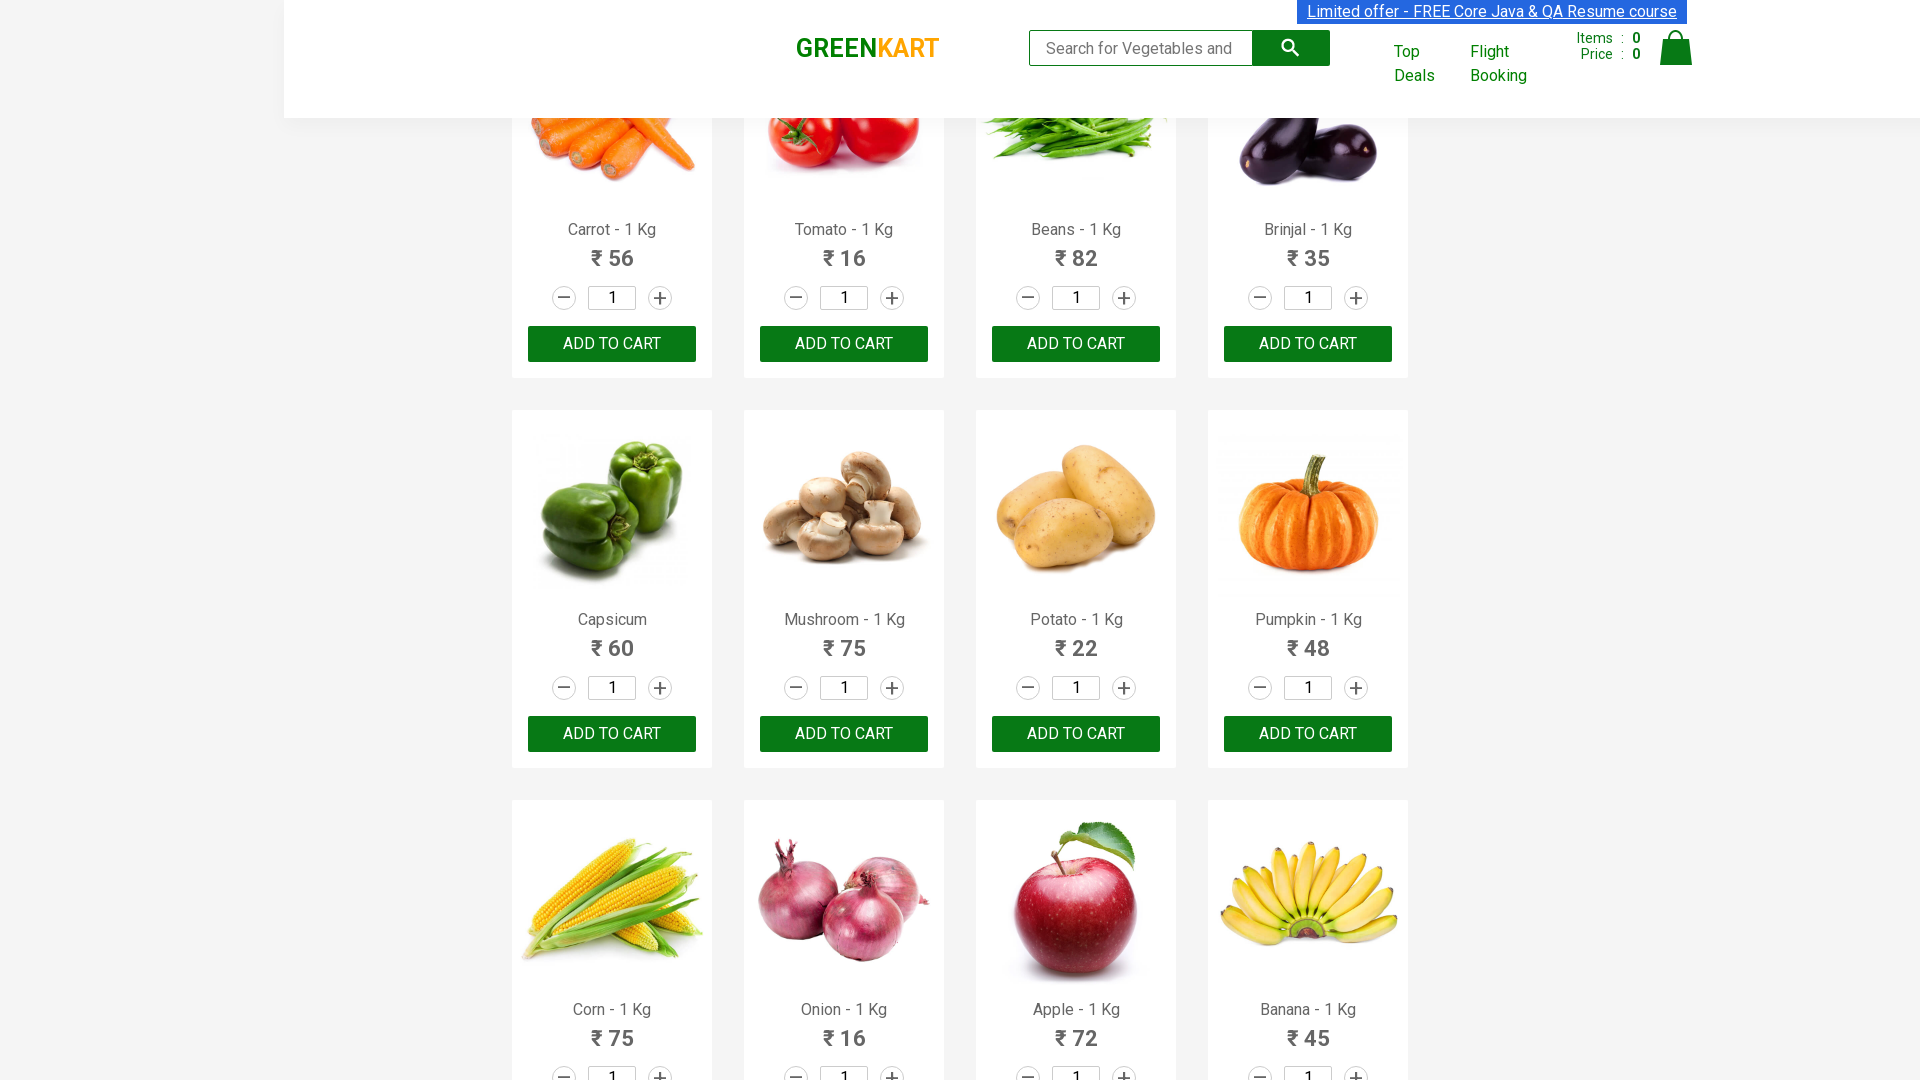